Tests the All filter showing all todos

Starting URL: https://todomvc.com/examples/react/dist/

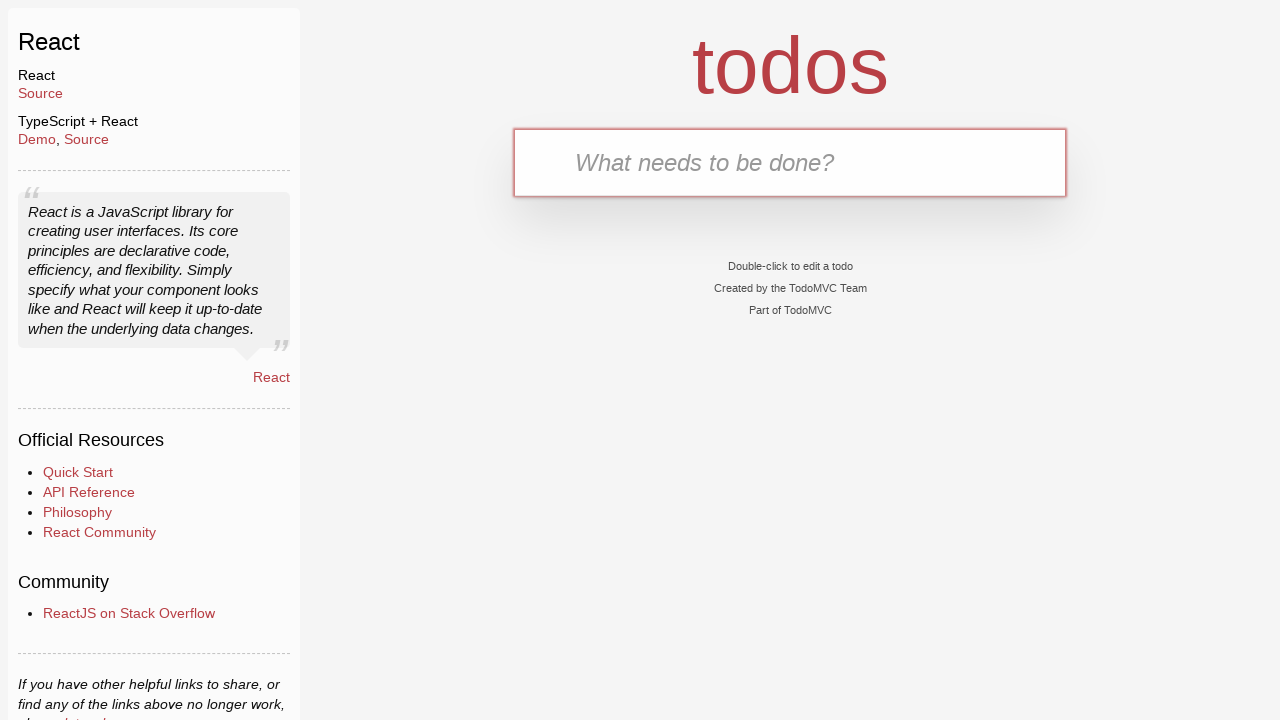

Filled text input with 'Active task 1' on internal:testid=[data-testid="text-input"s]
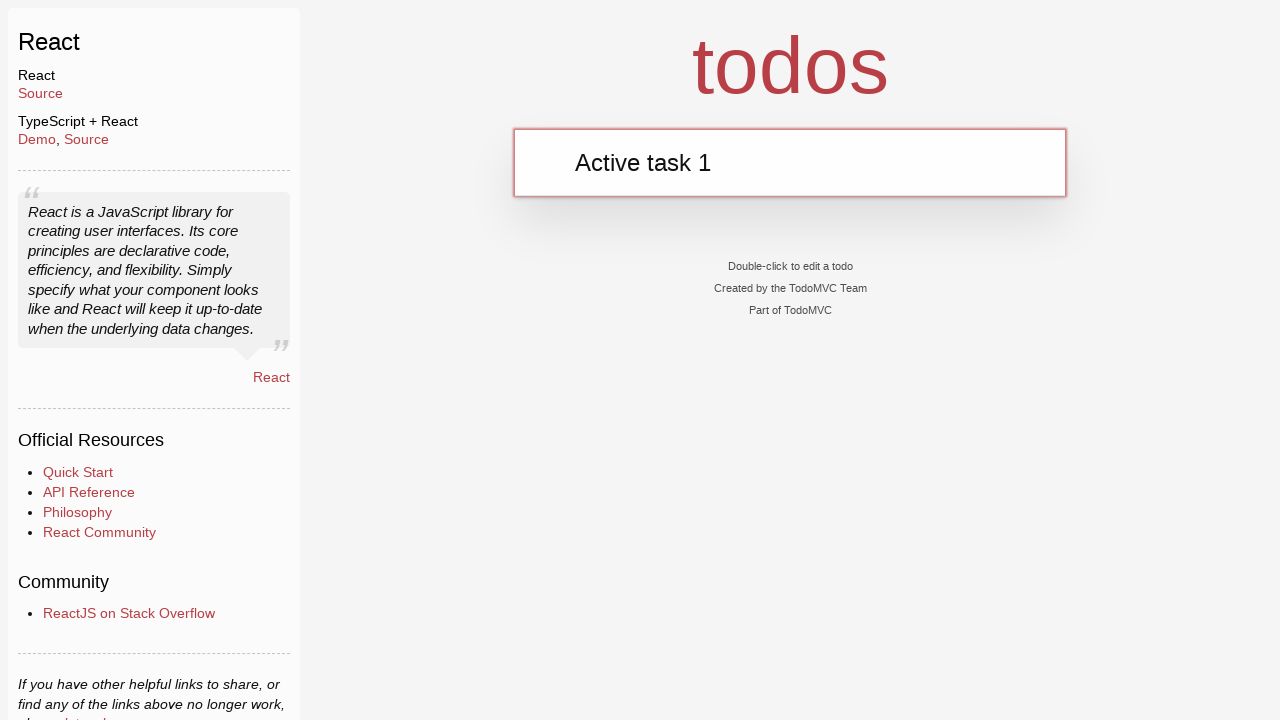

Pressed Enter to add first active task on internal:testid=[data-testid="text-input"s]
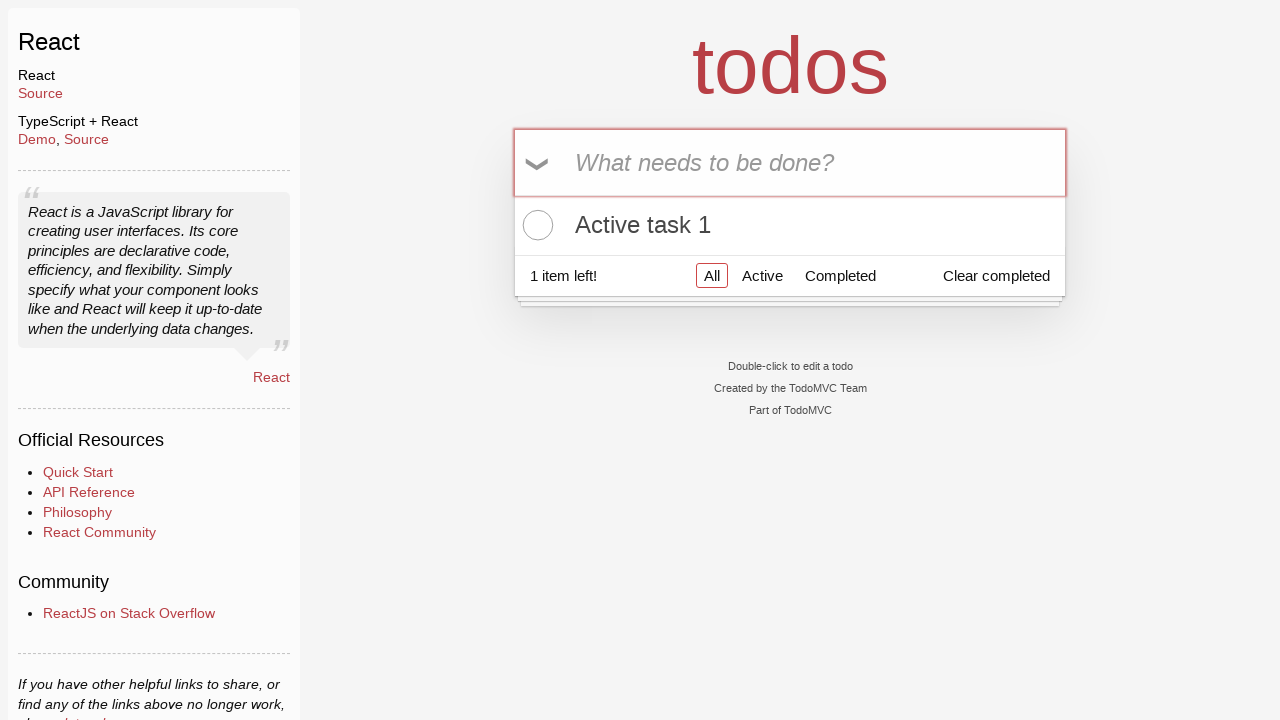

Filled text input with 'Active task 2' on internal:testid=[data-testid="text-input"s]
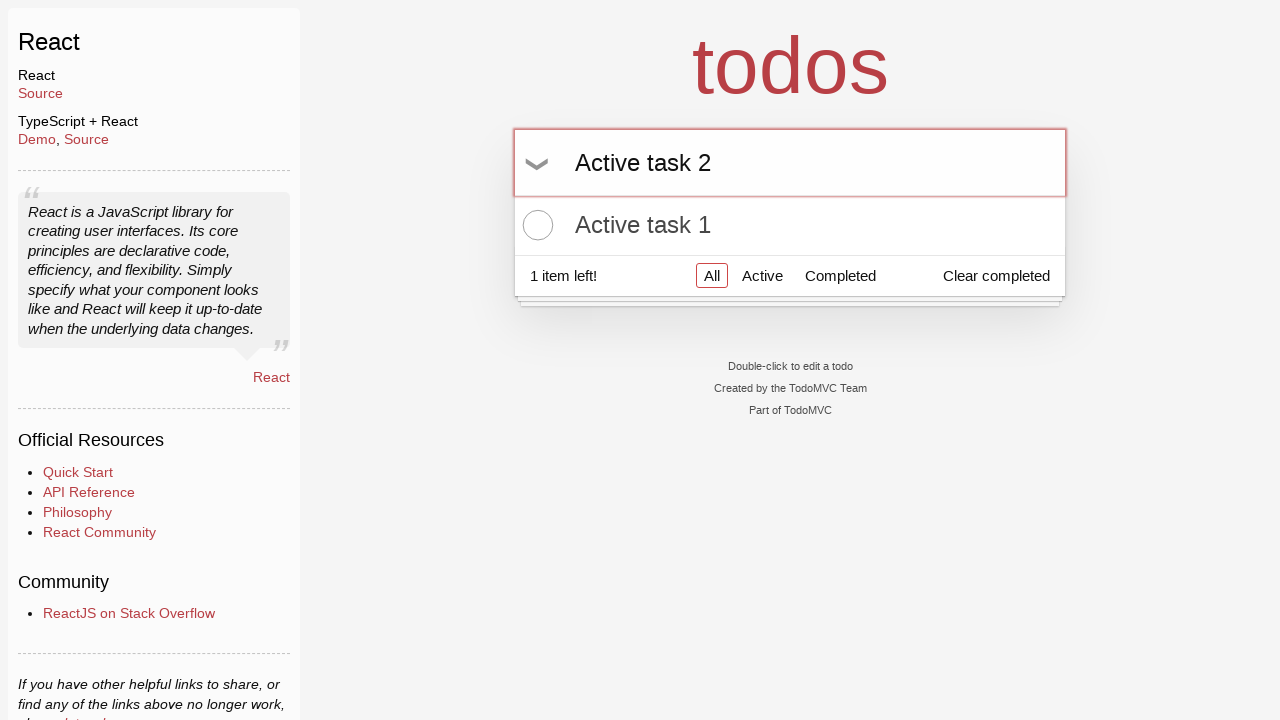

Pressed Enter to add second active task on internal:testid=[data-testid="text-input"s]
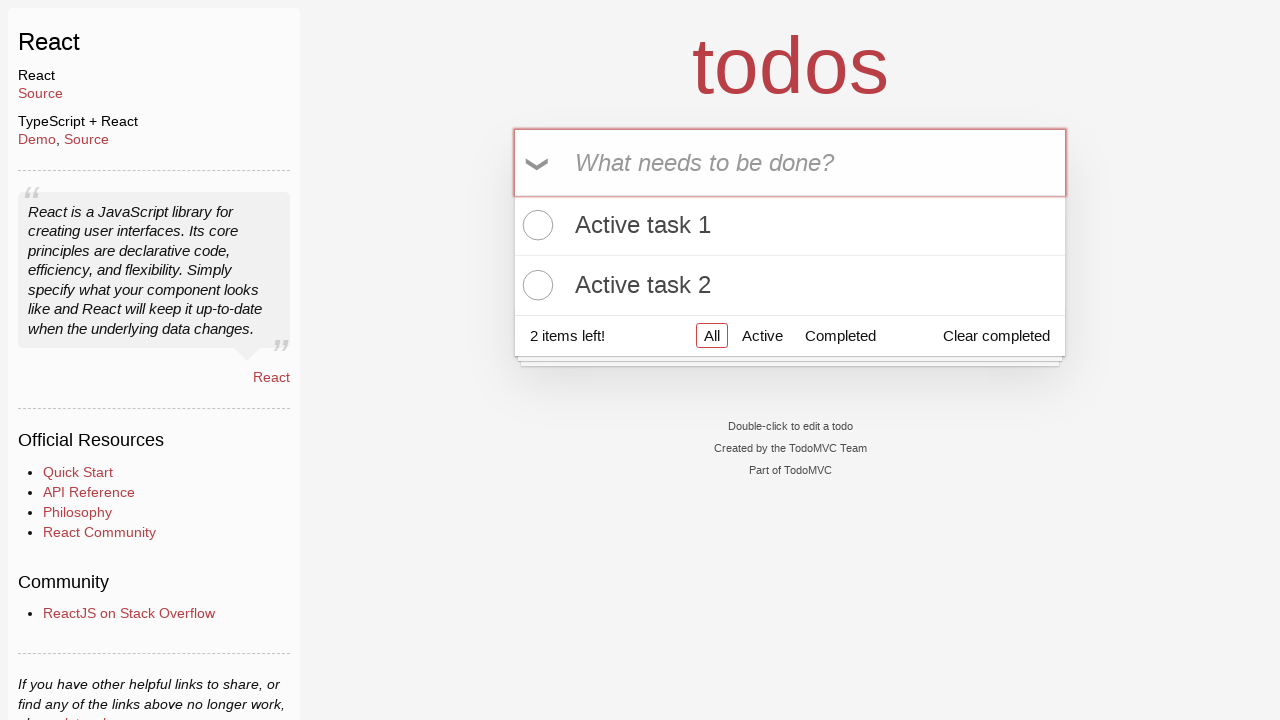

Filled text input with 'Completed task 1' on internal:testid=[data-testid="text-input"s]
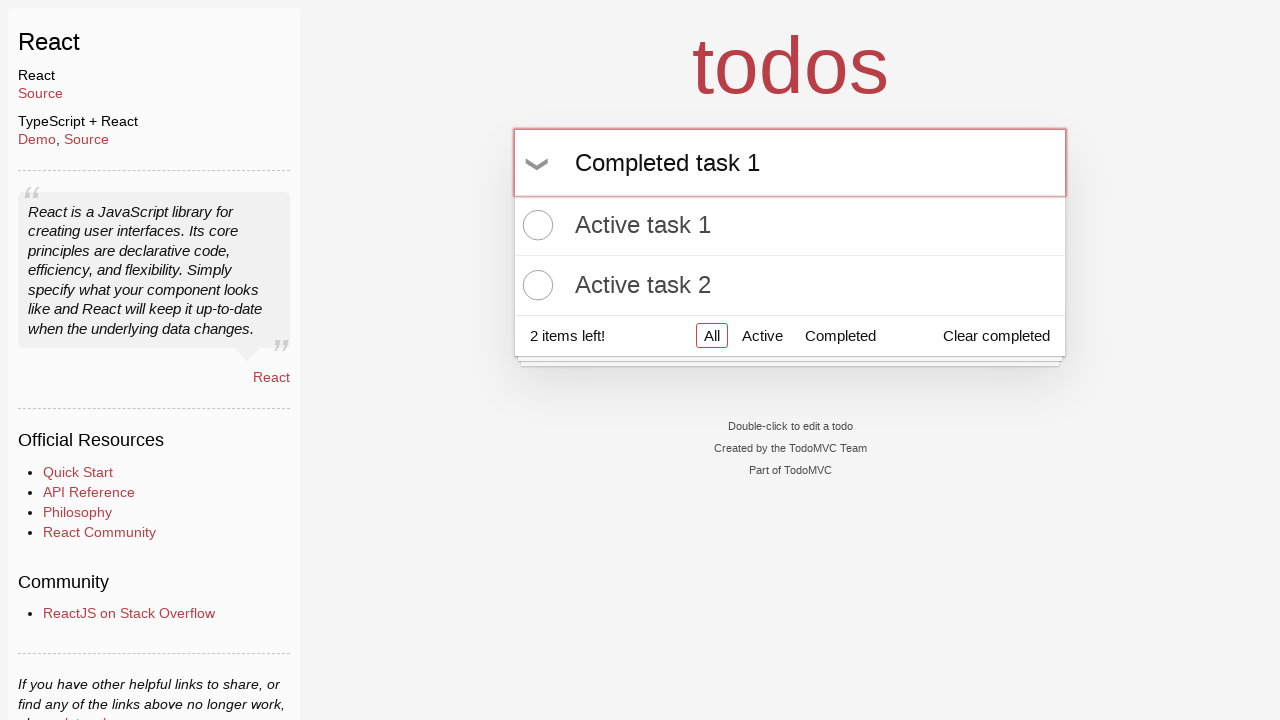

Pressed Enter to add first completed task on internal:testid=[data-testid="text-input"s]
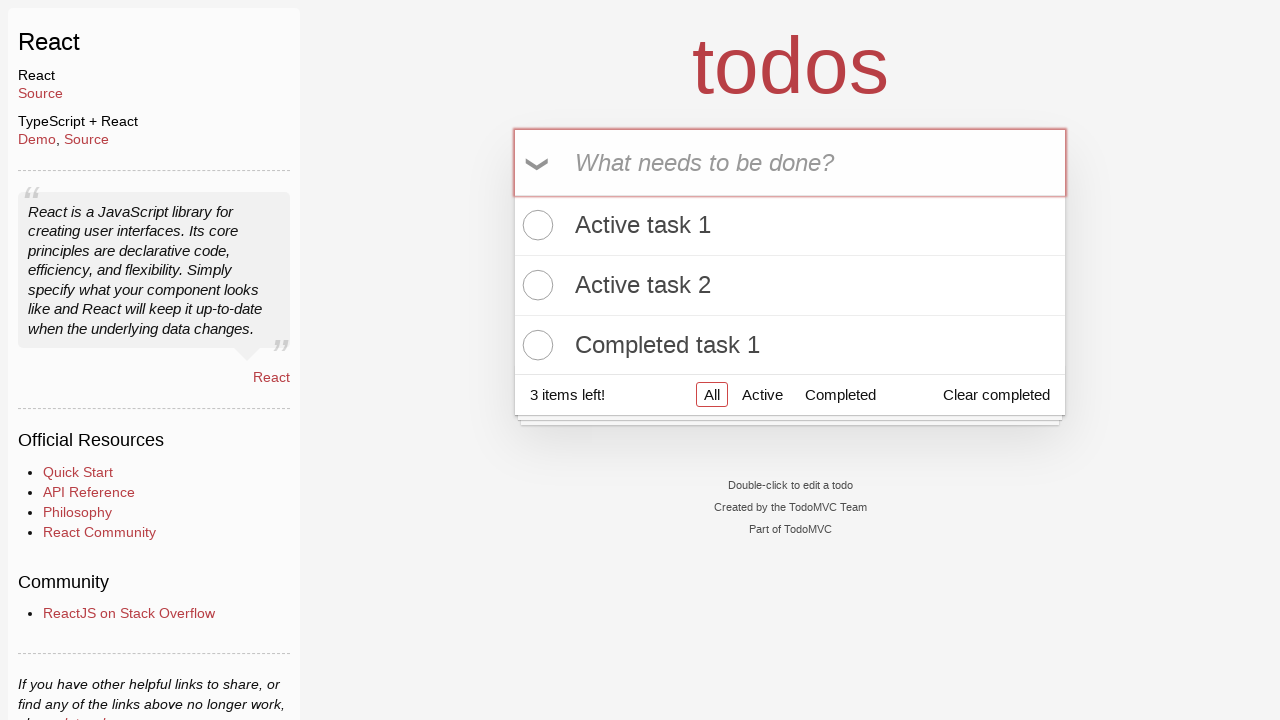

Filled text input with 'Completed task 2' on internal:testid=[data-testid="text-input"s]
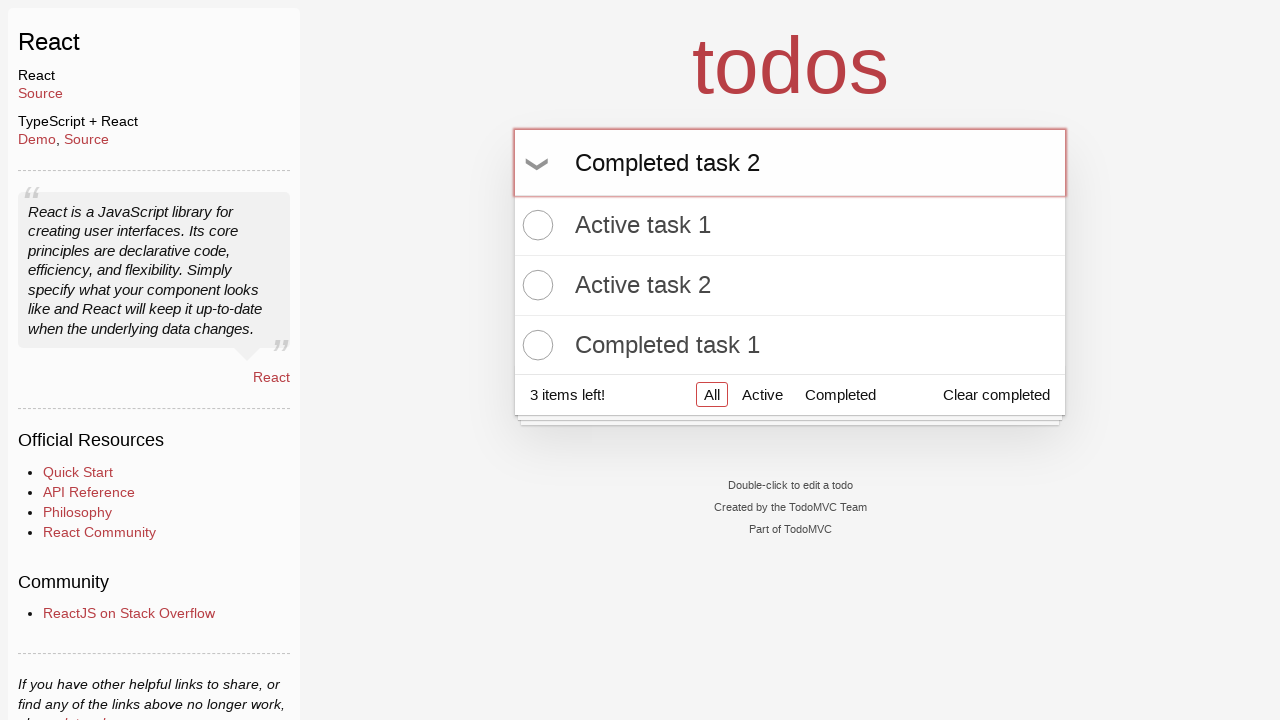

Pressed Enter to add second completed task on internal:testid=[data-testid="text-input"s]
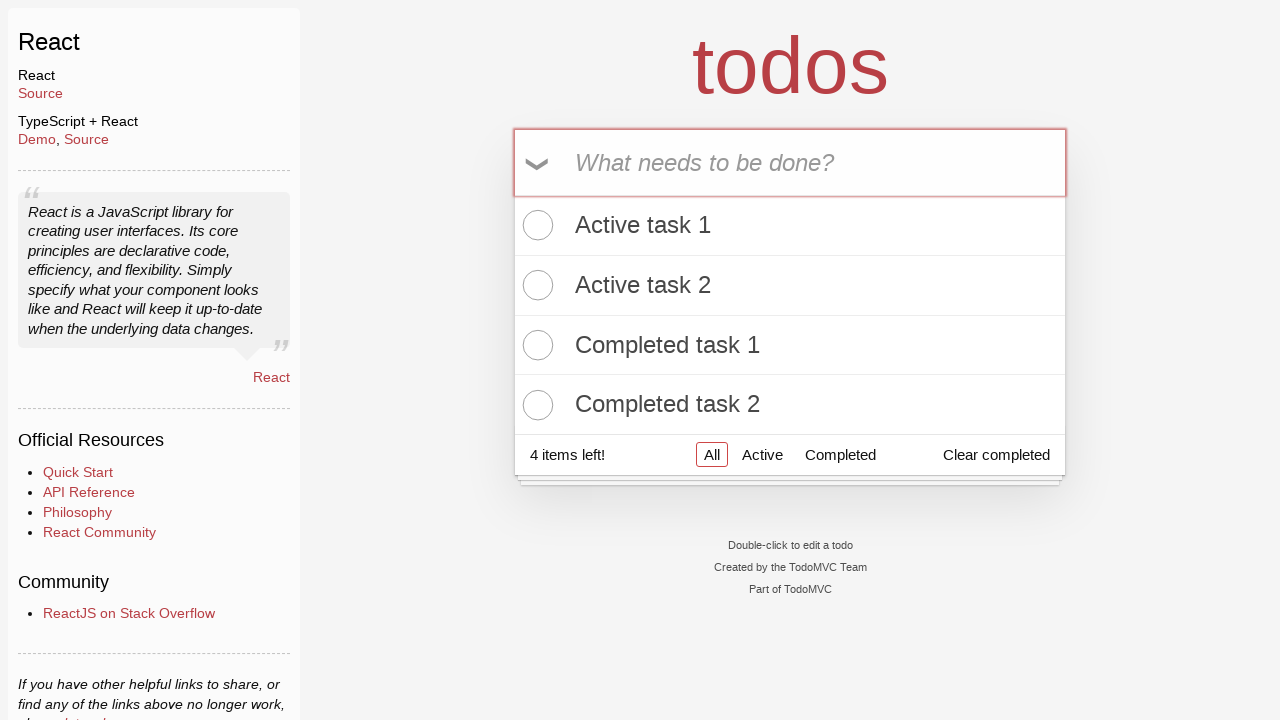

Marked 'Completed task 1' as completed at (535, 345) on internal:role=listitem >> internal:has-text="Completed task 1"i >> internal:test
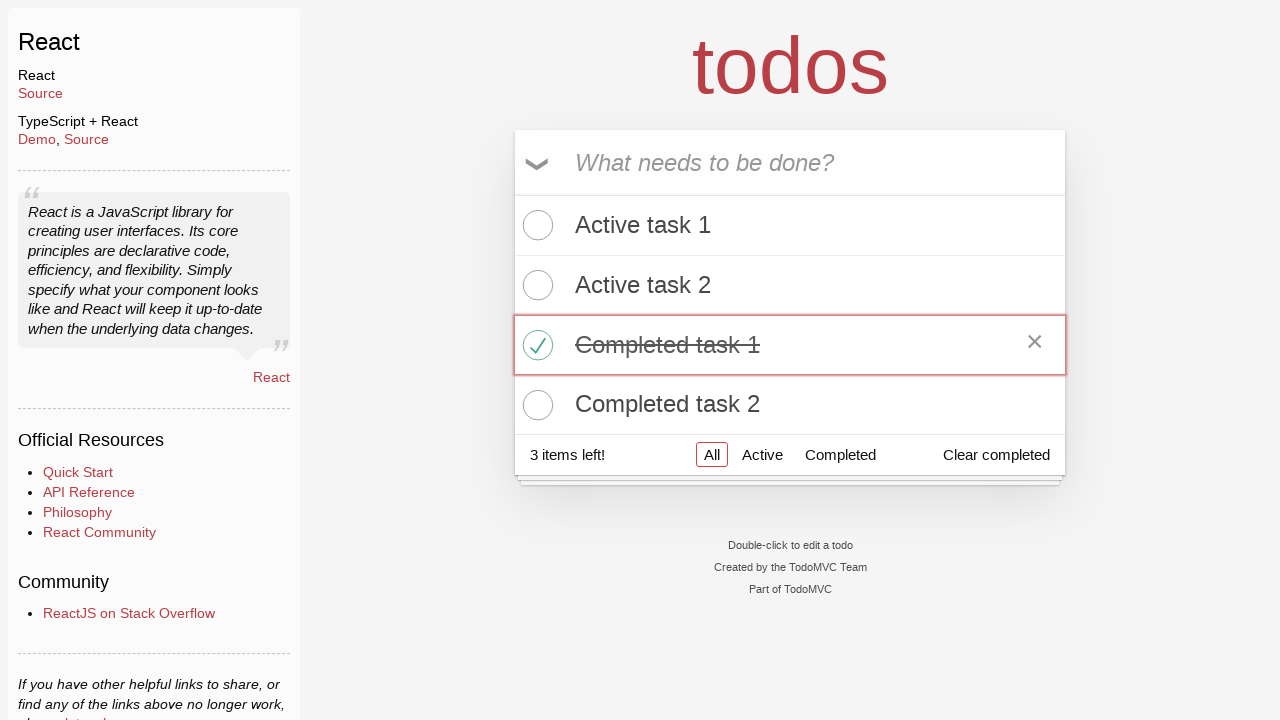

Marked 'Completed task 2' as completed at (535, 405) on internal:role=listitem >> internal:has-text="Completed task 2"i >> internal:test
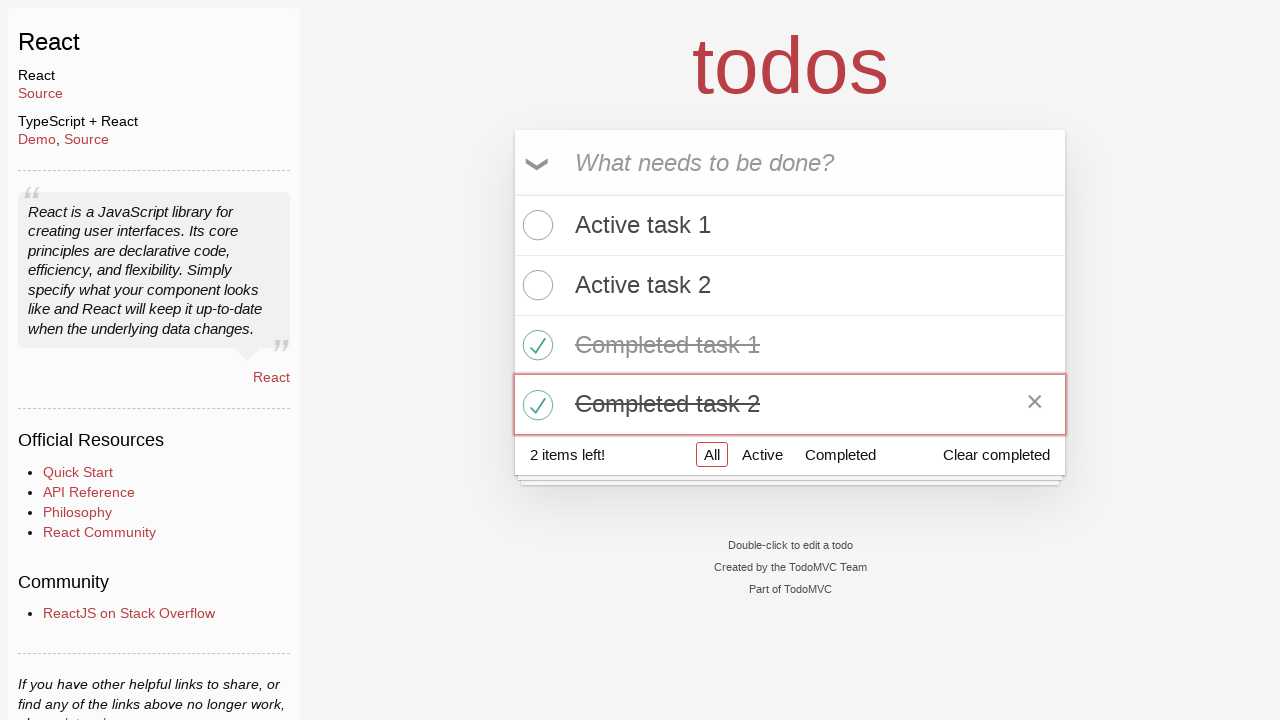

Clicked 'All' filter to show all todos at (712, 455) on internal:role=link[name="All"i]
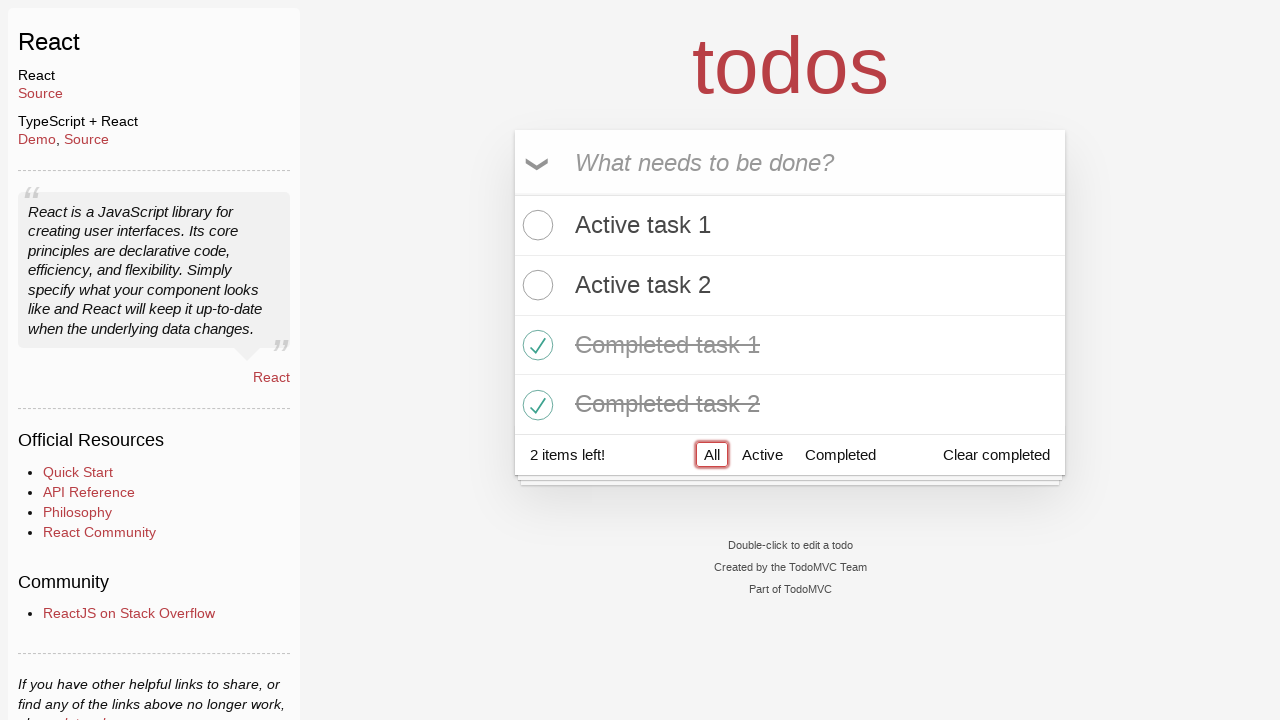

Verified all 4 todos are visible with 'All' filter applied
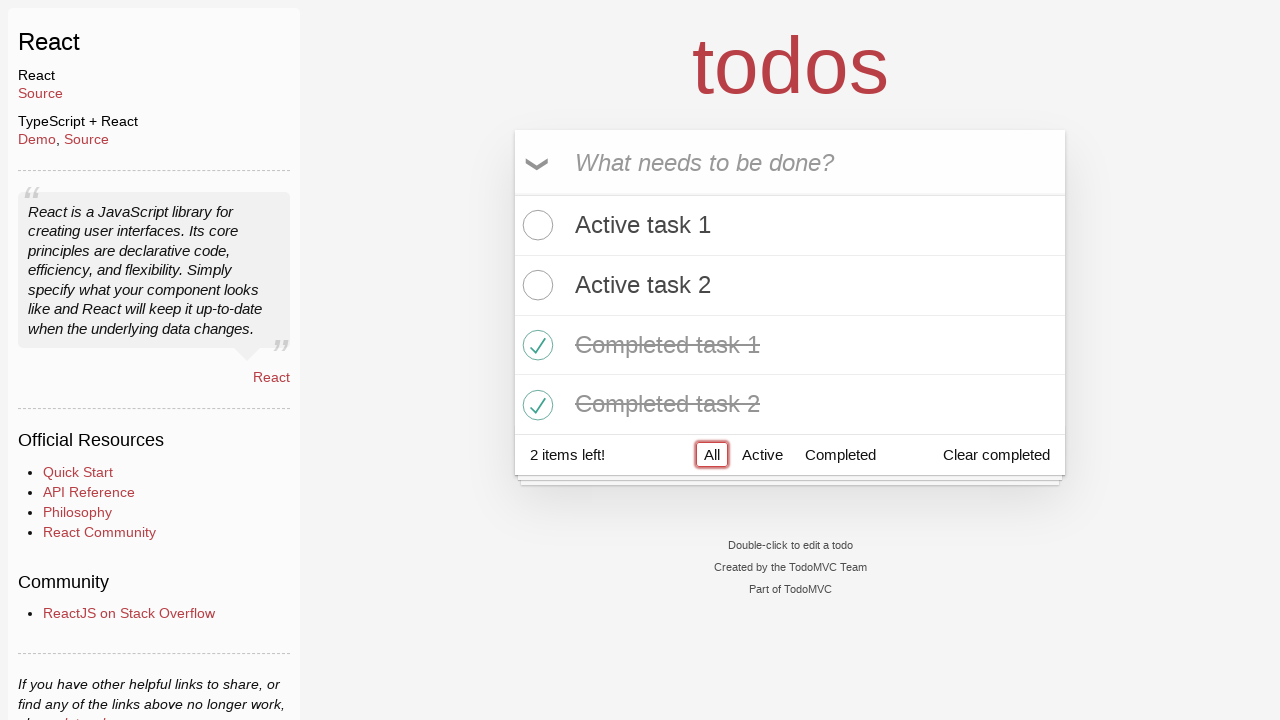

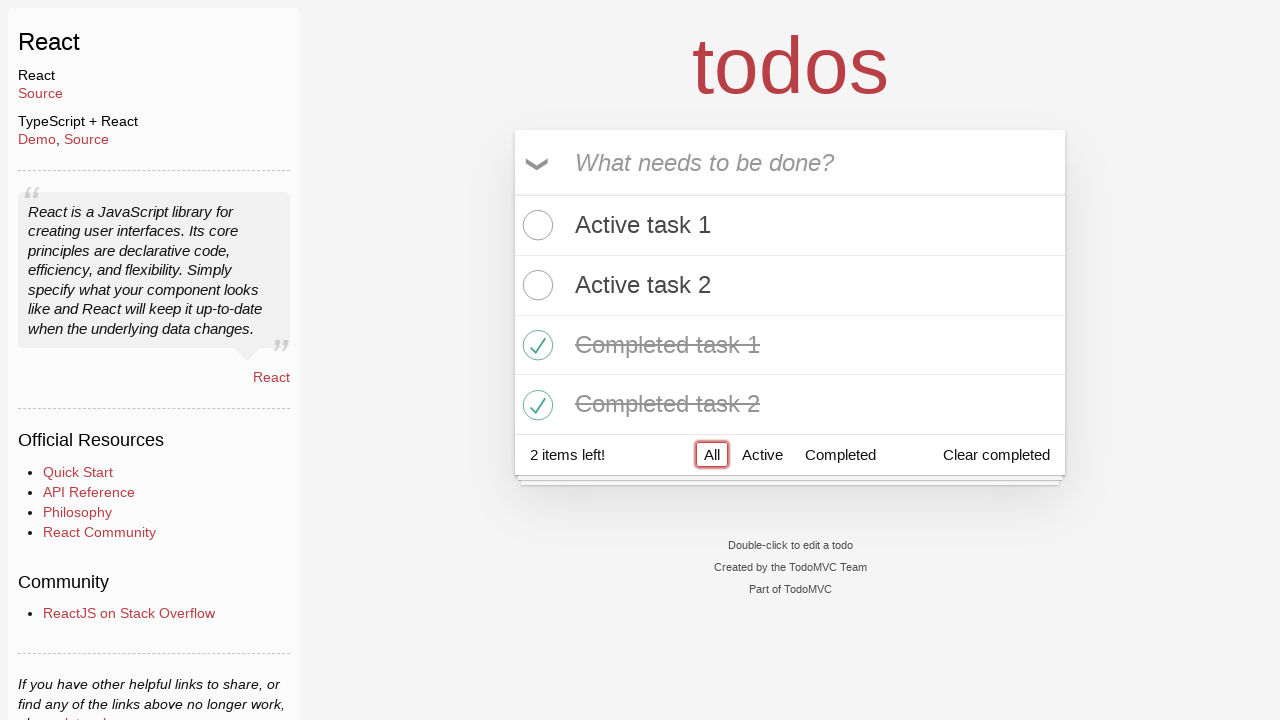